Tests text box form by filling in user details including name, email, and addresses

Starting URL: https://demoqa.com/elements

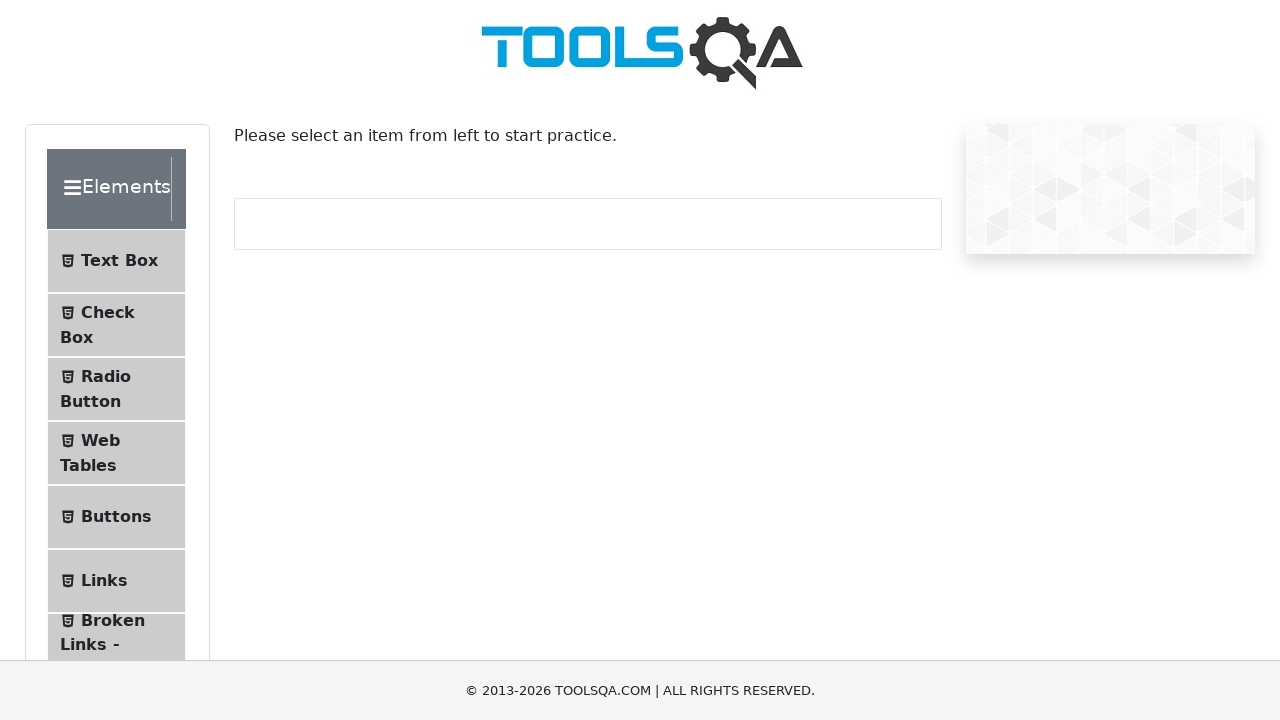

Clicked on Text Box menu item at (119, 261) on xpath=//span[.='Text Box']
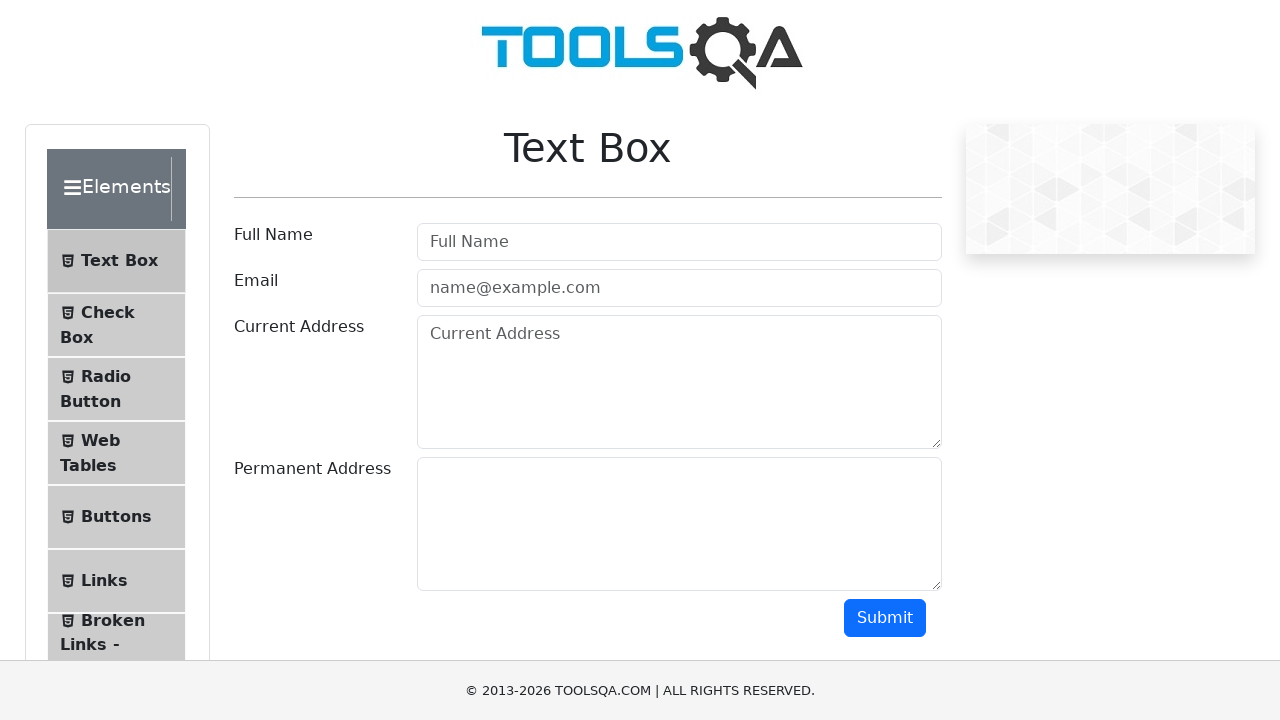

Filled in user name field with 'John Smith' on //input[@id='userName']
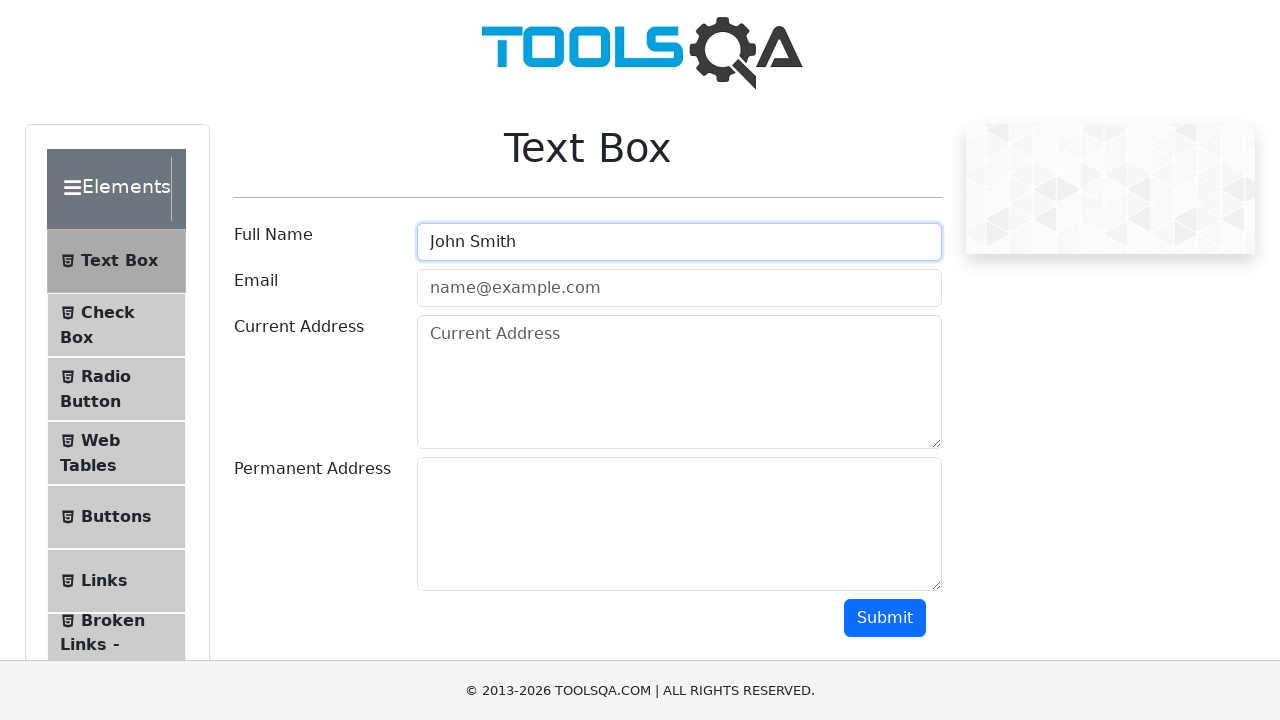

Filled in email field with 'johnsmith@example.com' on //input[@id='userEmail']
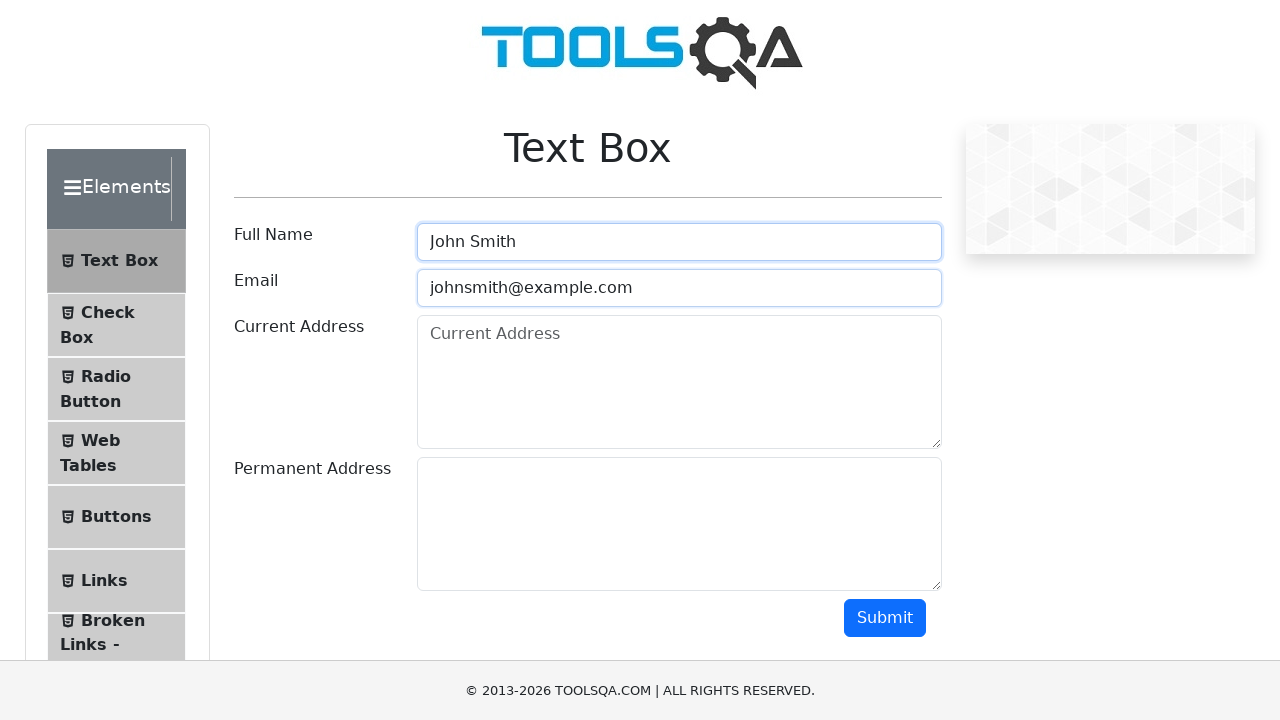

Filled in current address field with '123 Main Street, New York' on //textarea[@id='currentAddress']
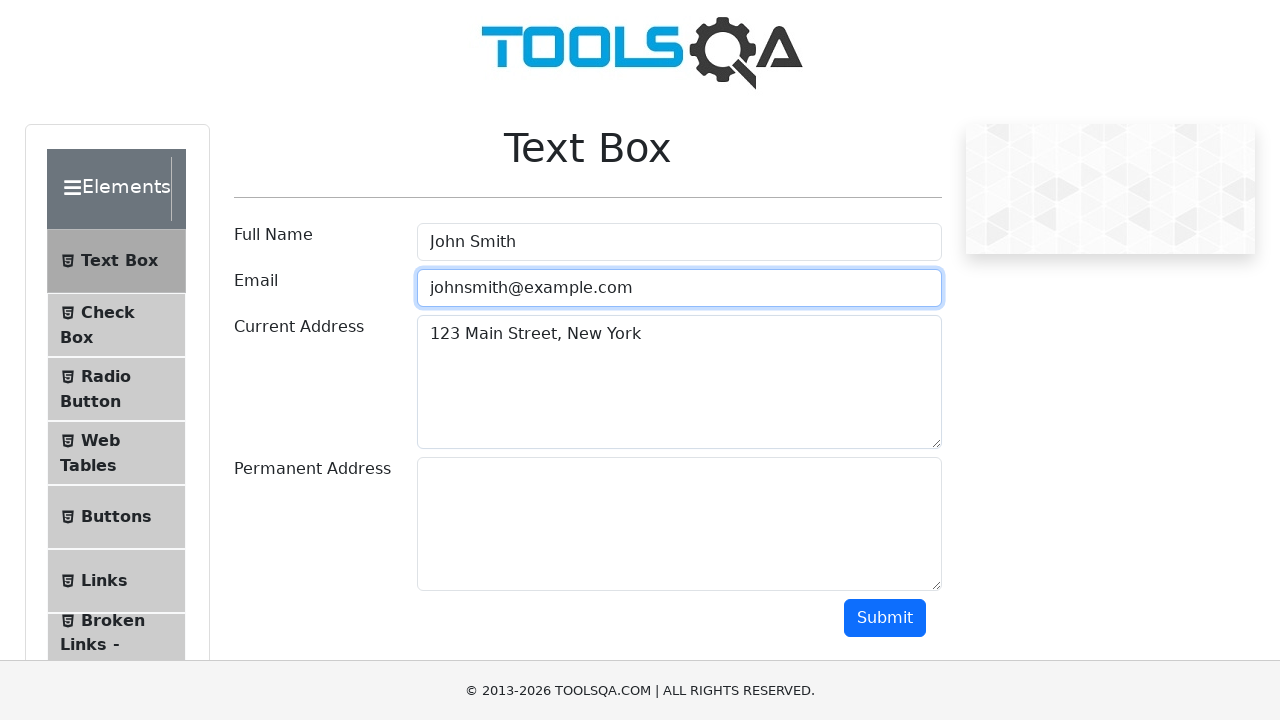

Filled in permanent address field with '456 Oak Avenue, Boston' on //textarea[@id='permanentAddress']
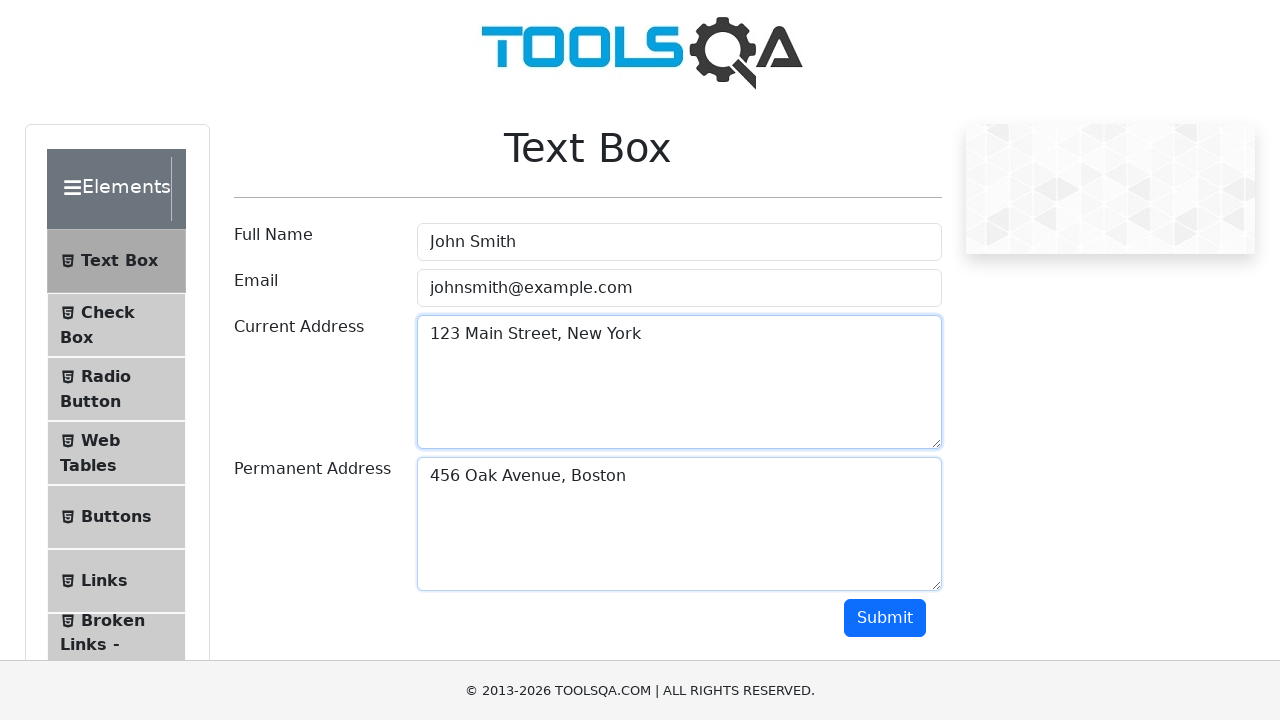

Scrolled down by 200 pixels to reveal submit button
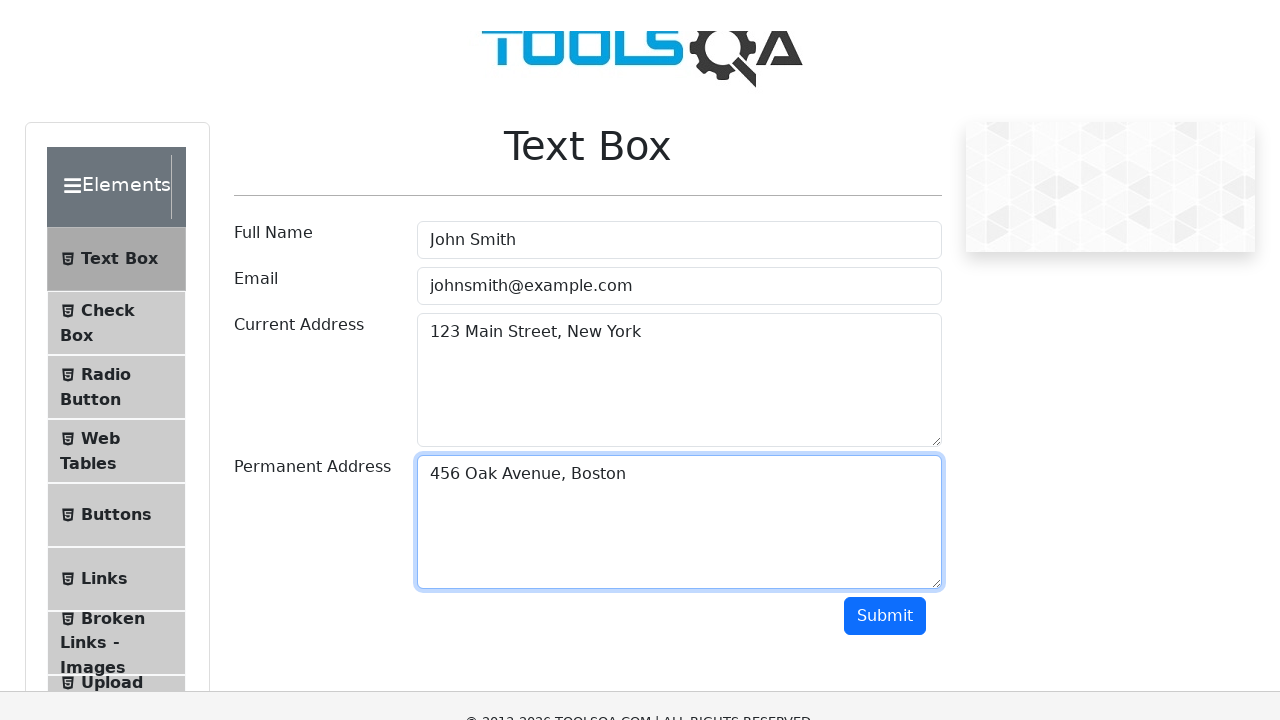

Clicked submit button to submit user details form at (885, 418) on xpath=//button[@class='btn btn-primary']
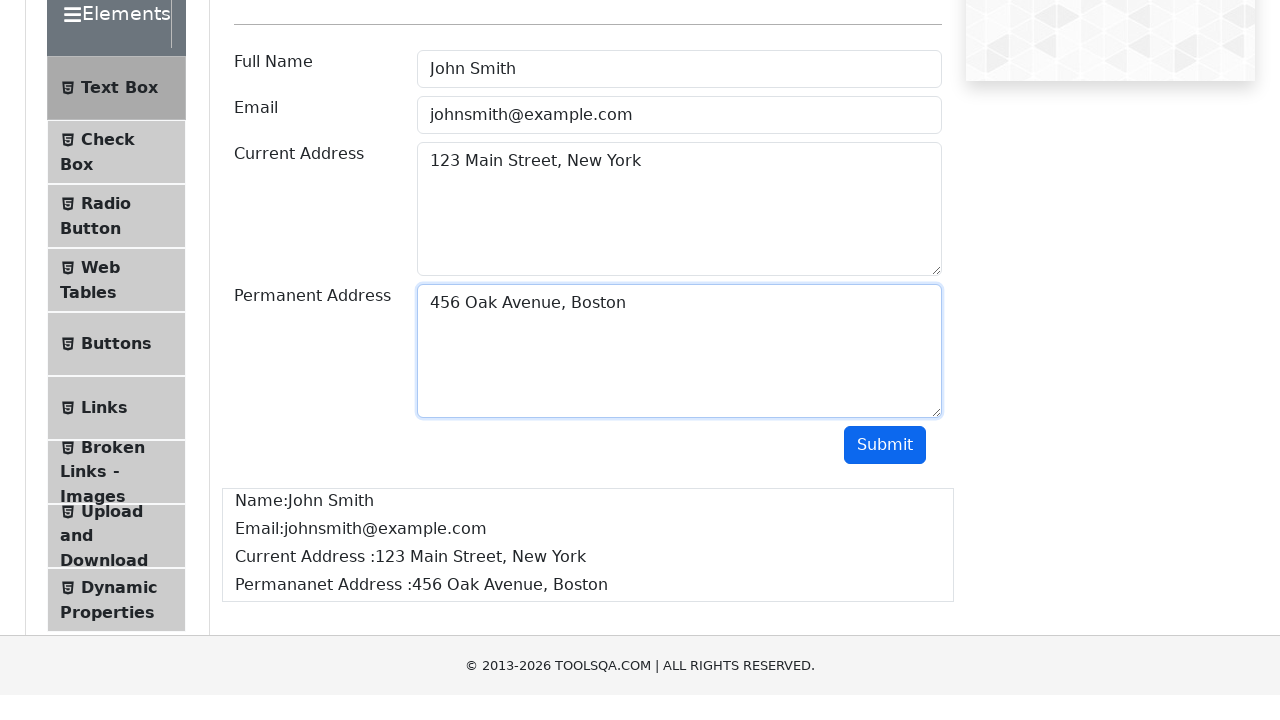

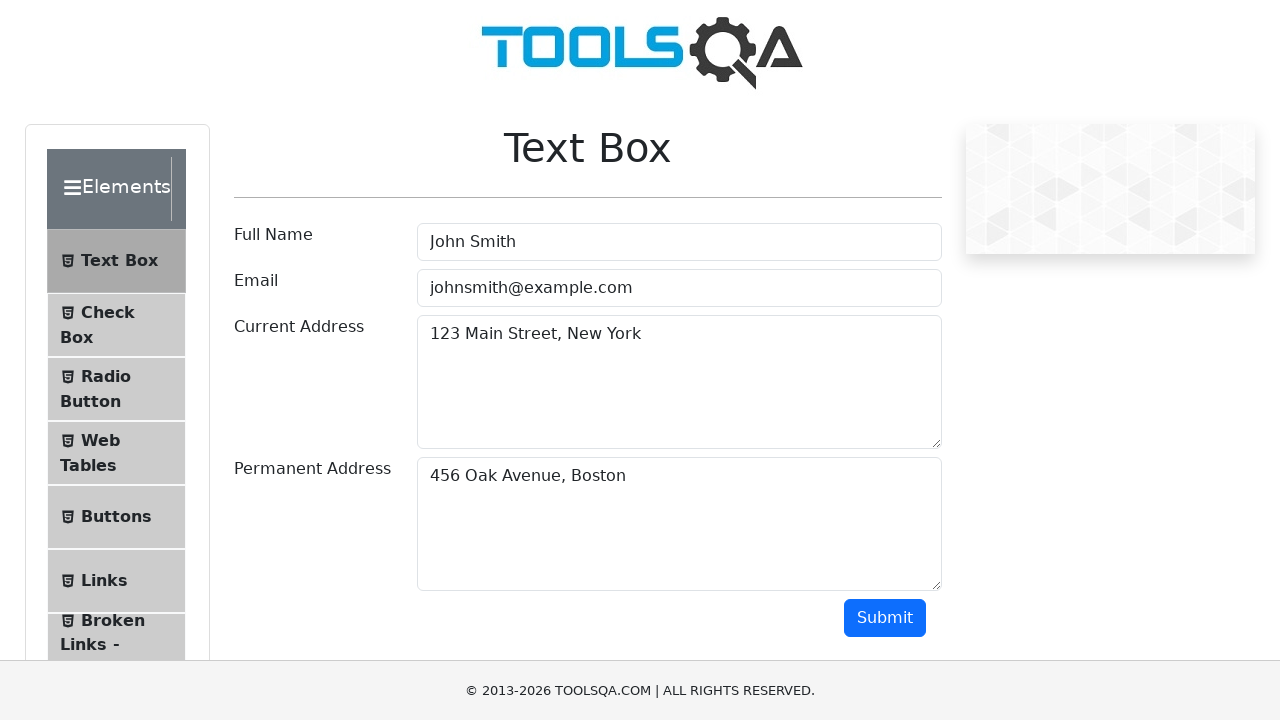